Tests extracting various values from page elements including button text content, input field values after filling, and element attribute values on a practice page.

Starting URL: https://www.letskodeit.com/practice

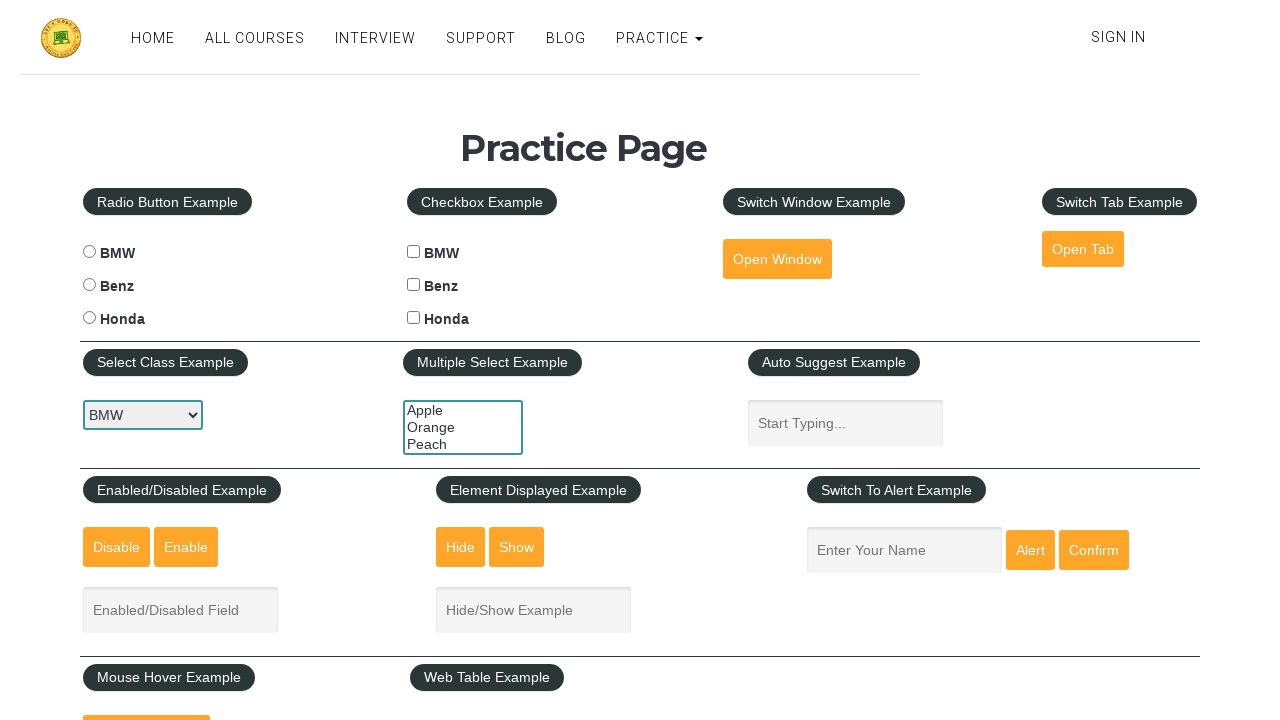

Located the 'Open Window' button element
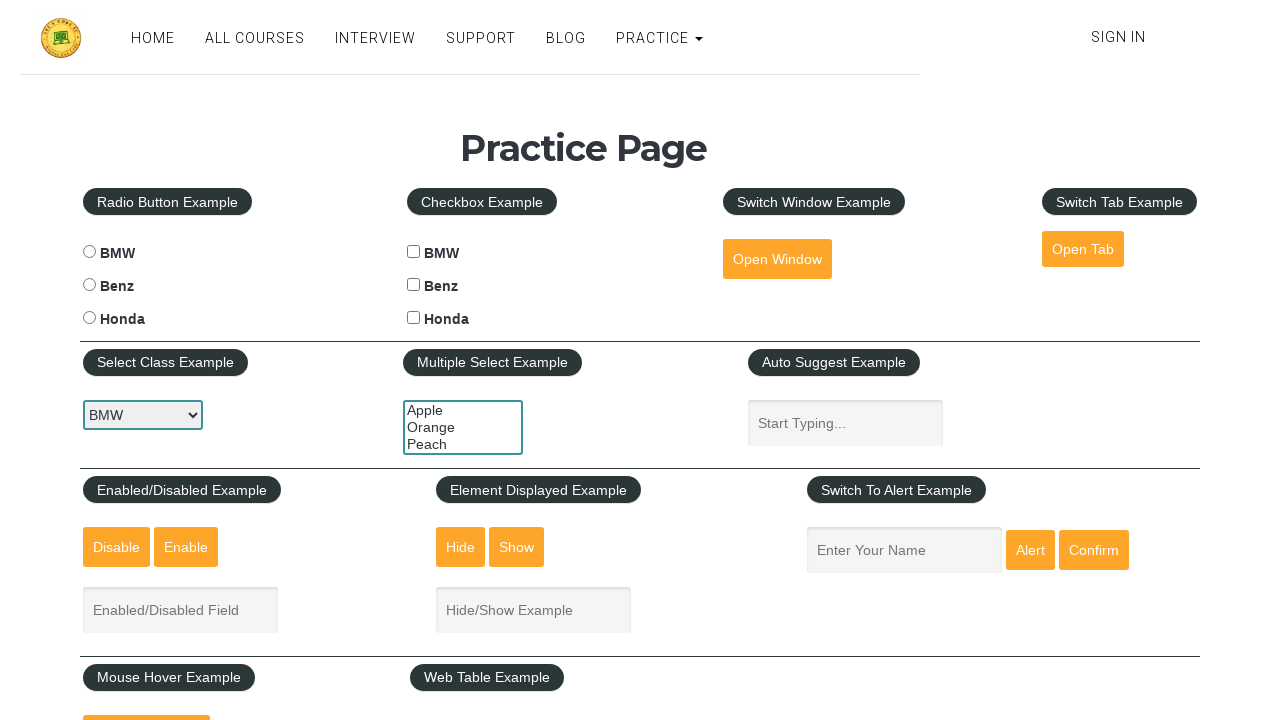

Extracted text content from 'Open Window' button
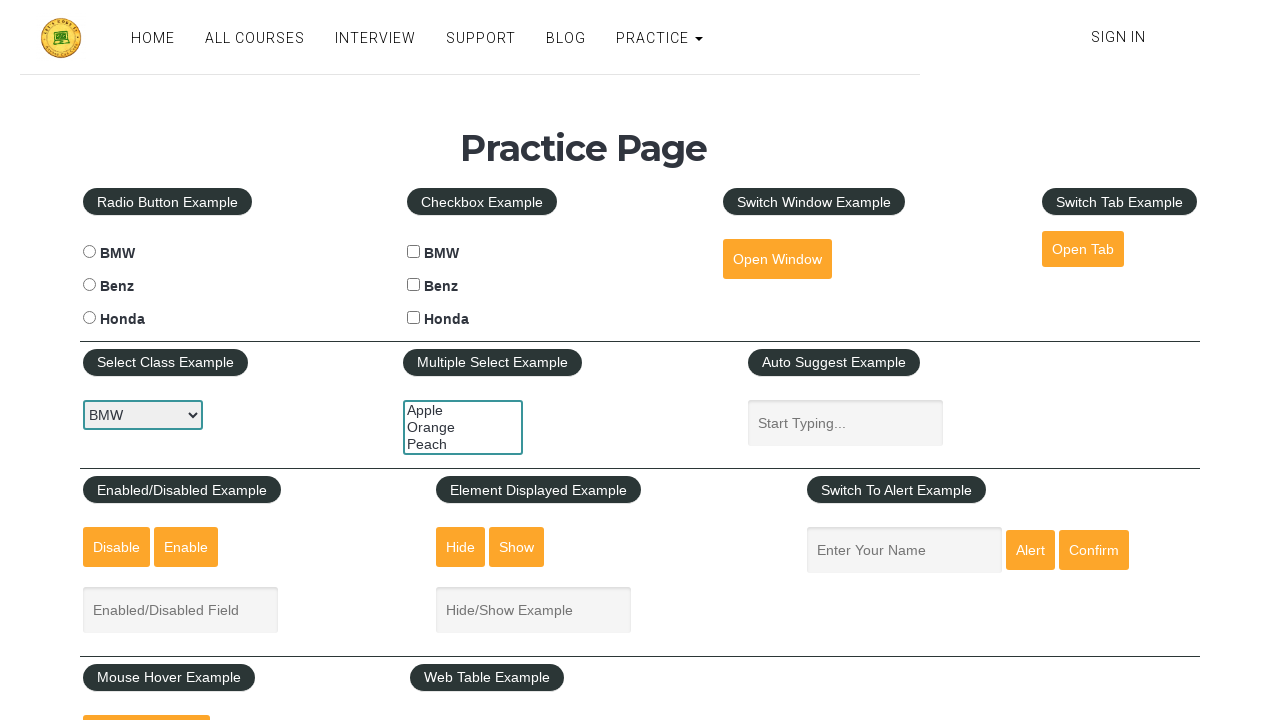

Verified button text content equals 'Open Window'
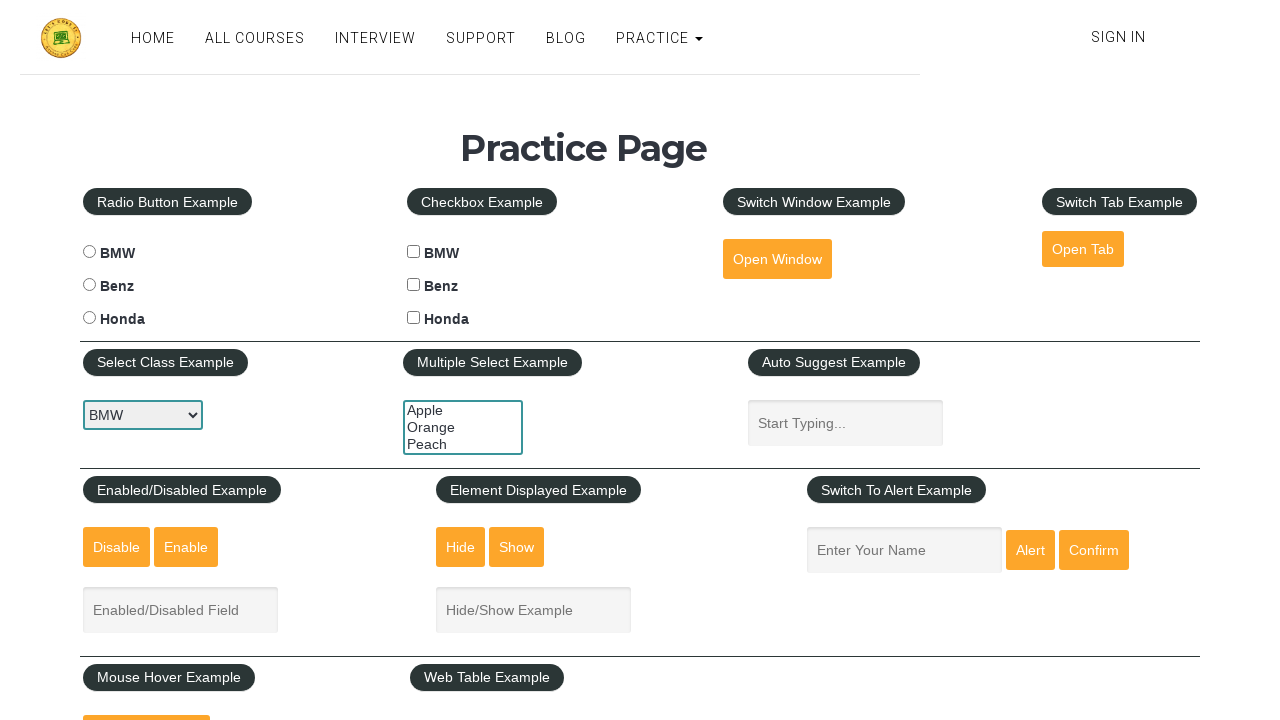

Located the name input field with placeholder 'Enter Your Name'
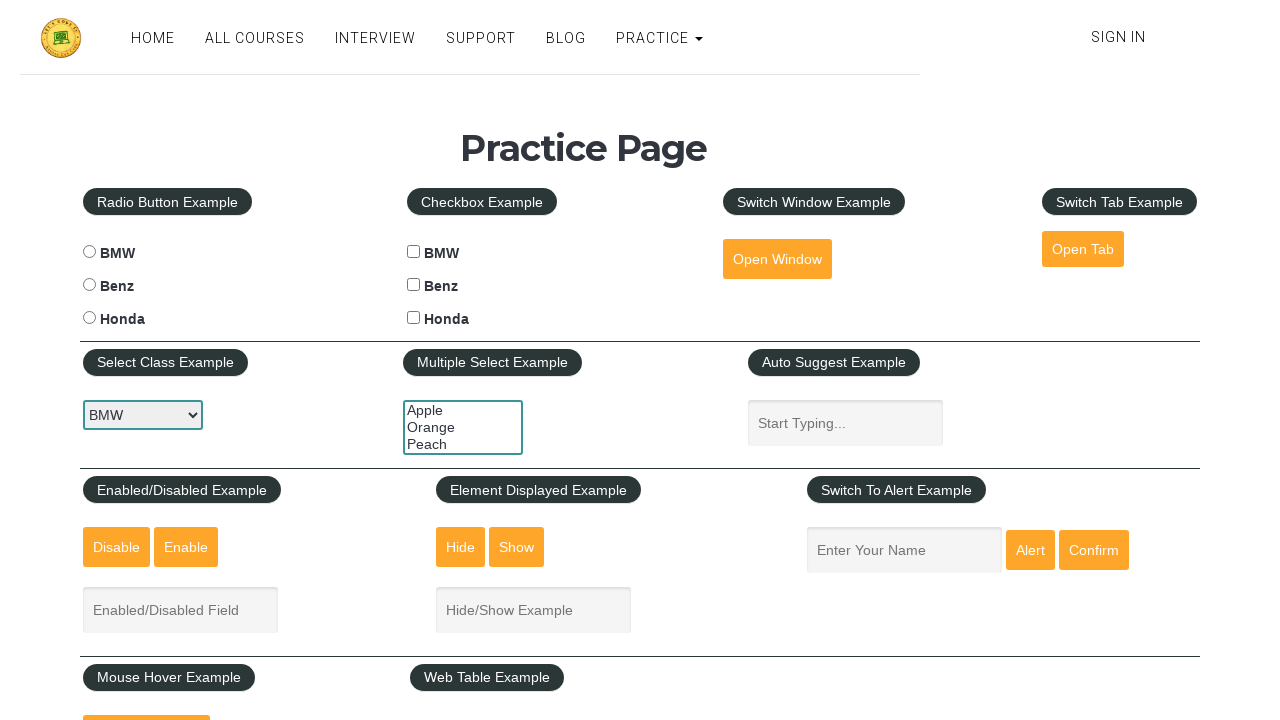

Filled input field with the name 'Mustafa' on internal:attr=[placeholder="Enter Your Name"i]
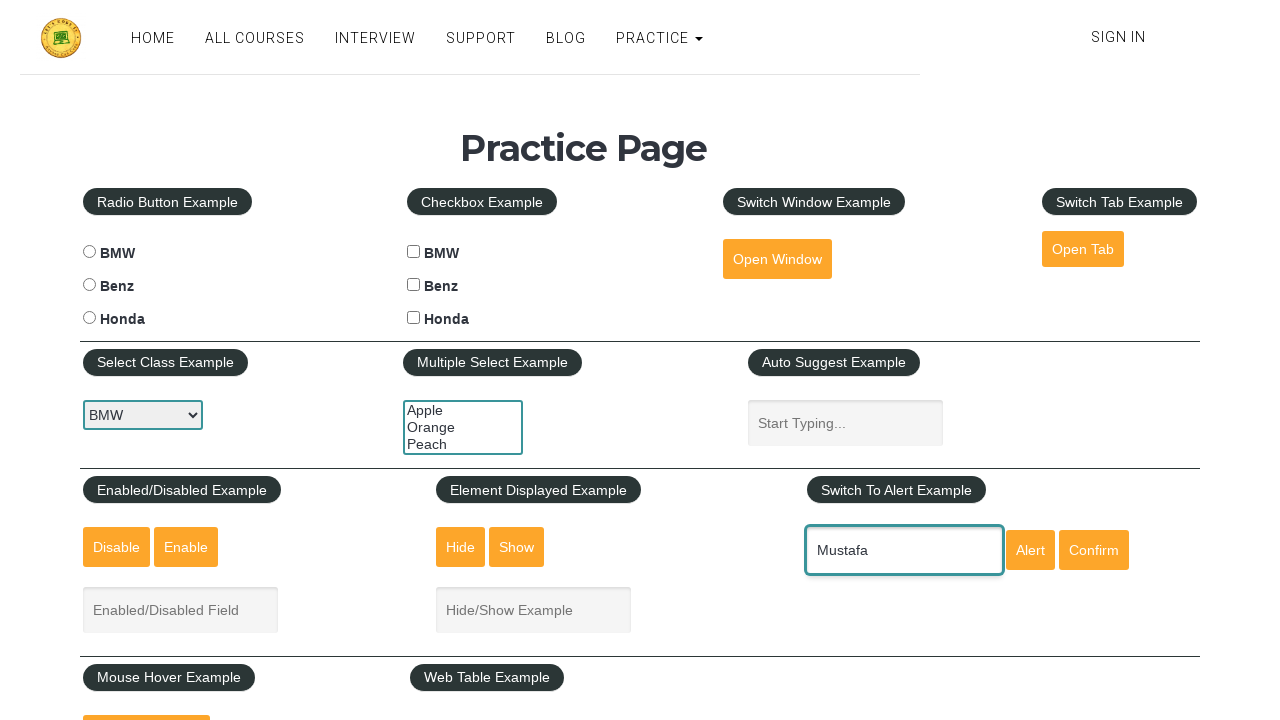

Retrieved the current value from the filled input field
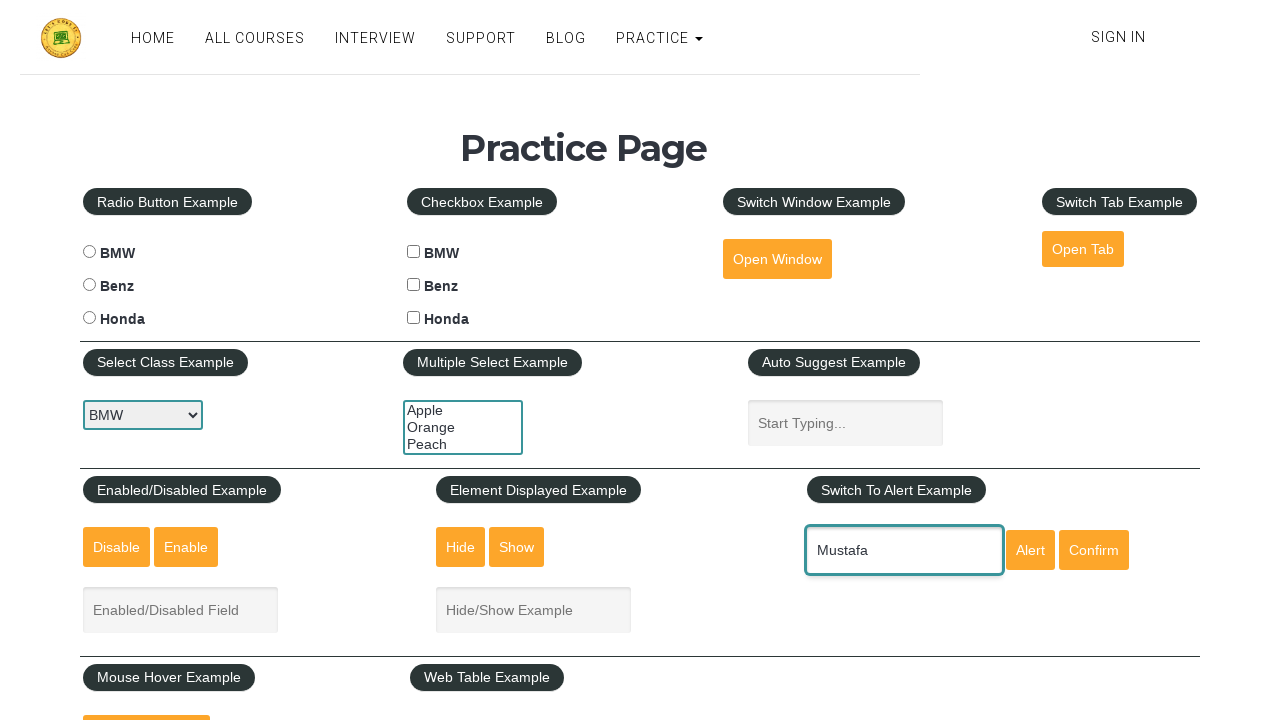

Verified input field value equals 'Mustafa'
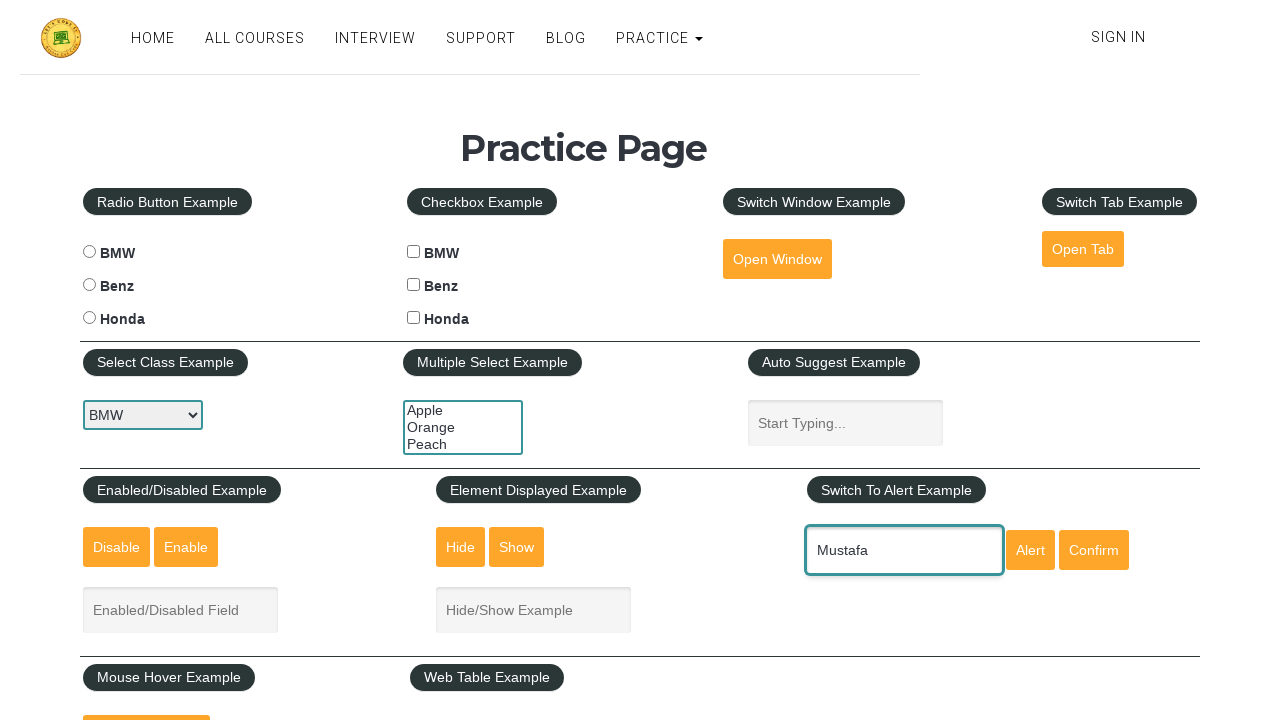

Extracted the 'name' attribute value from the input field
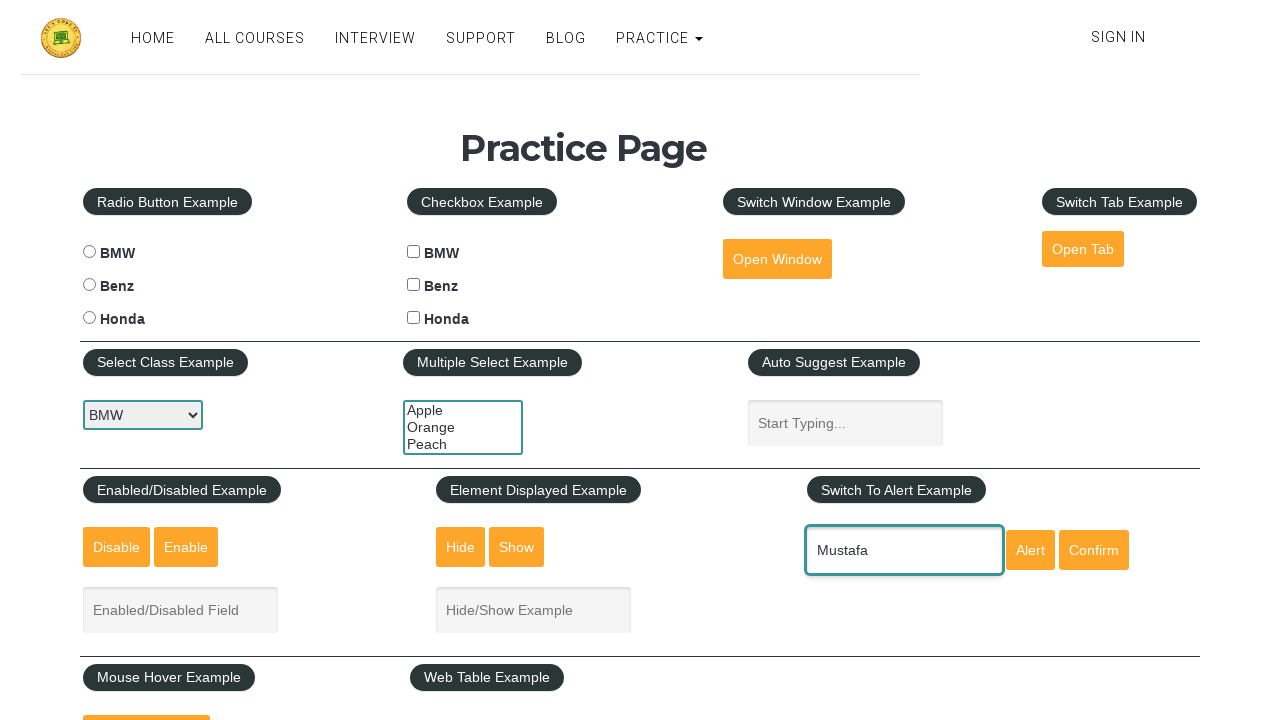

Verified input field 'name' attribute equals 'enter-name'
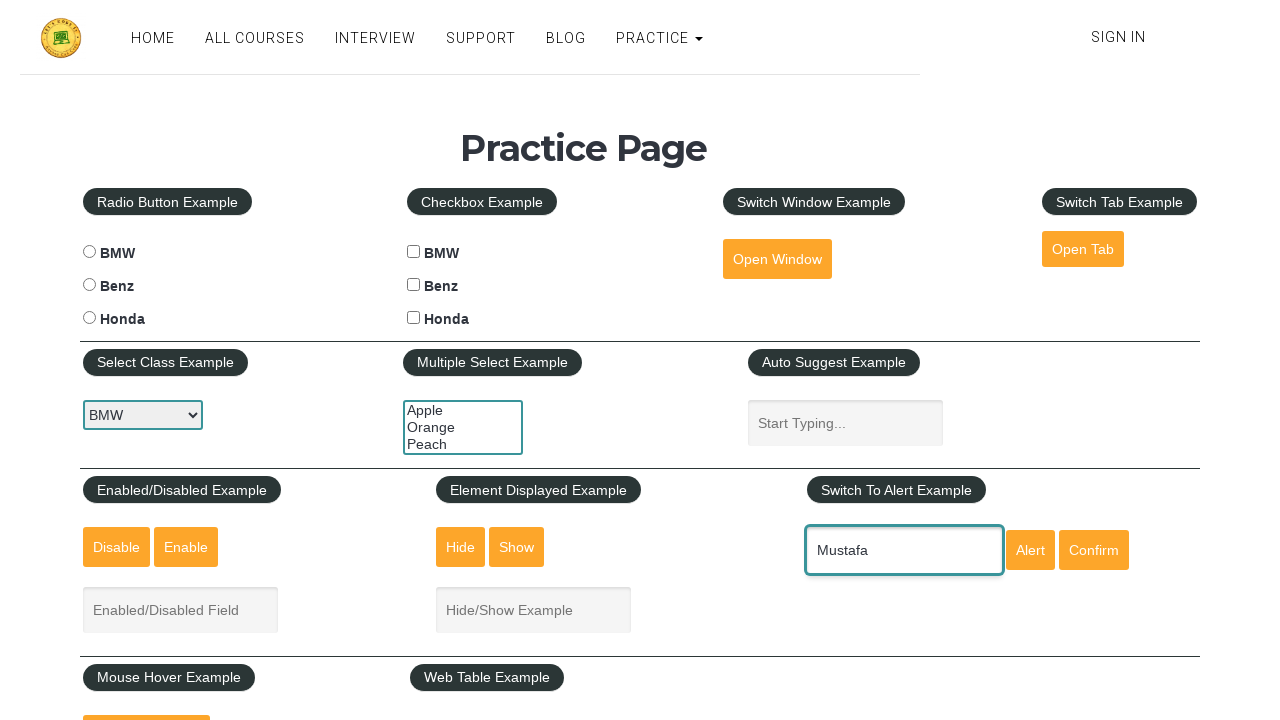

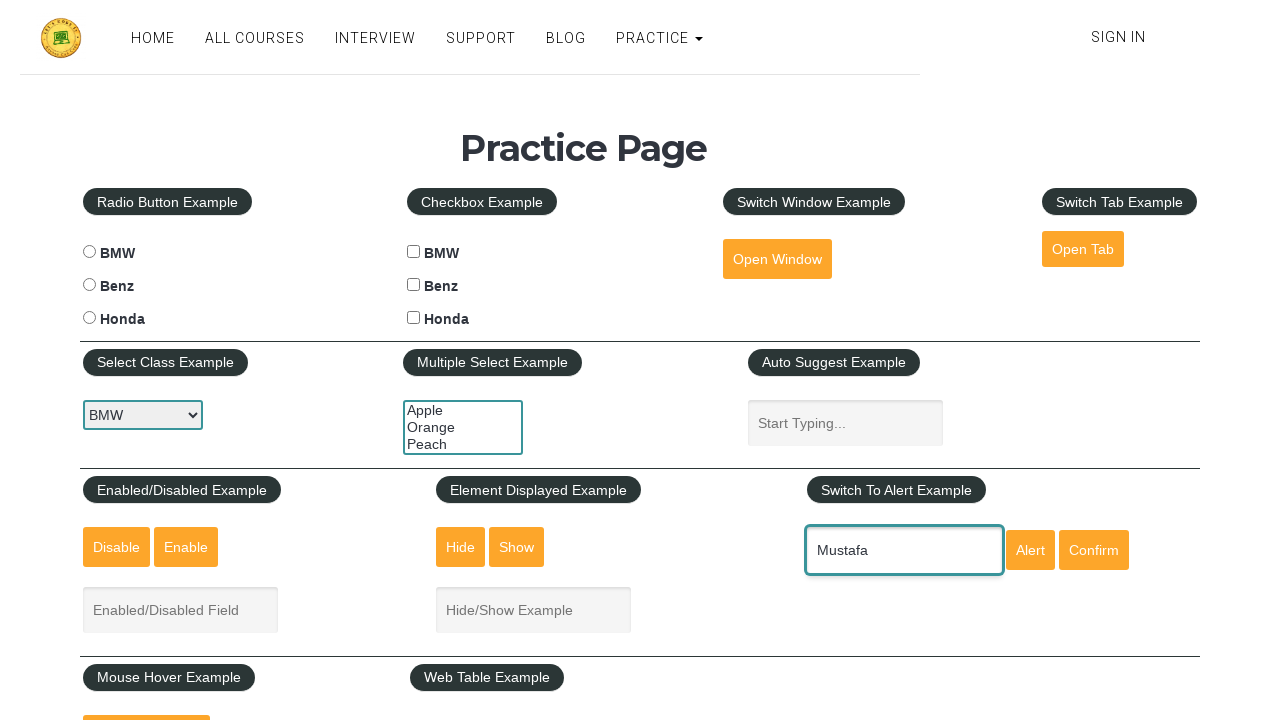